Solves a math problem on a webpage by calculating a value, entering it, selecting checkboxes, and submitting the form

Starting URL: https://suninjuly.github.io/math.html

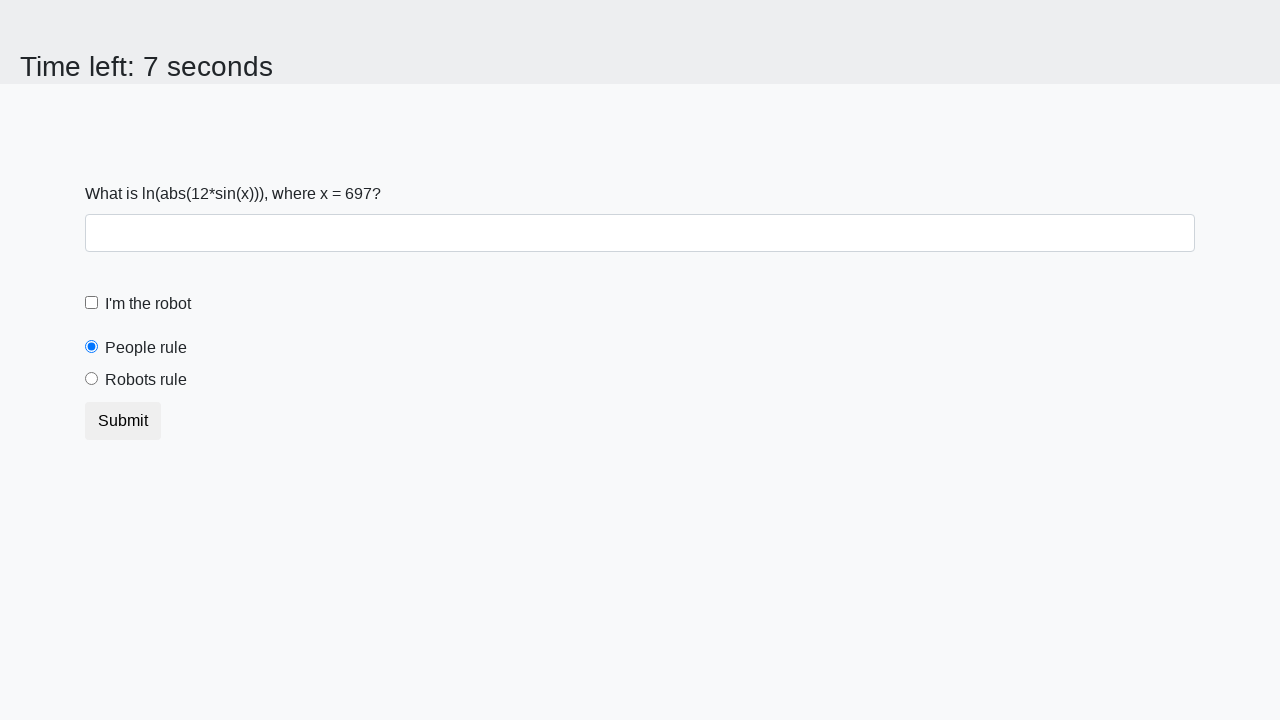

Located the input value element on the page
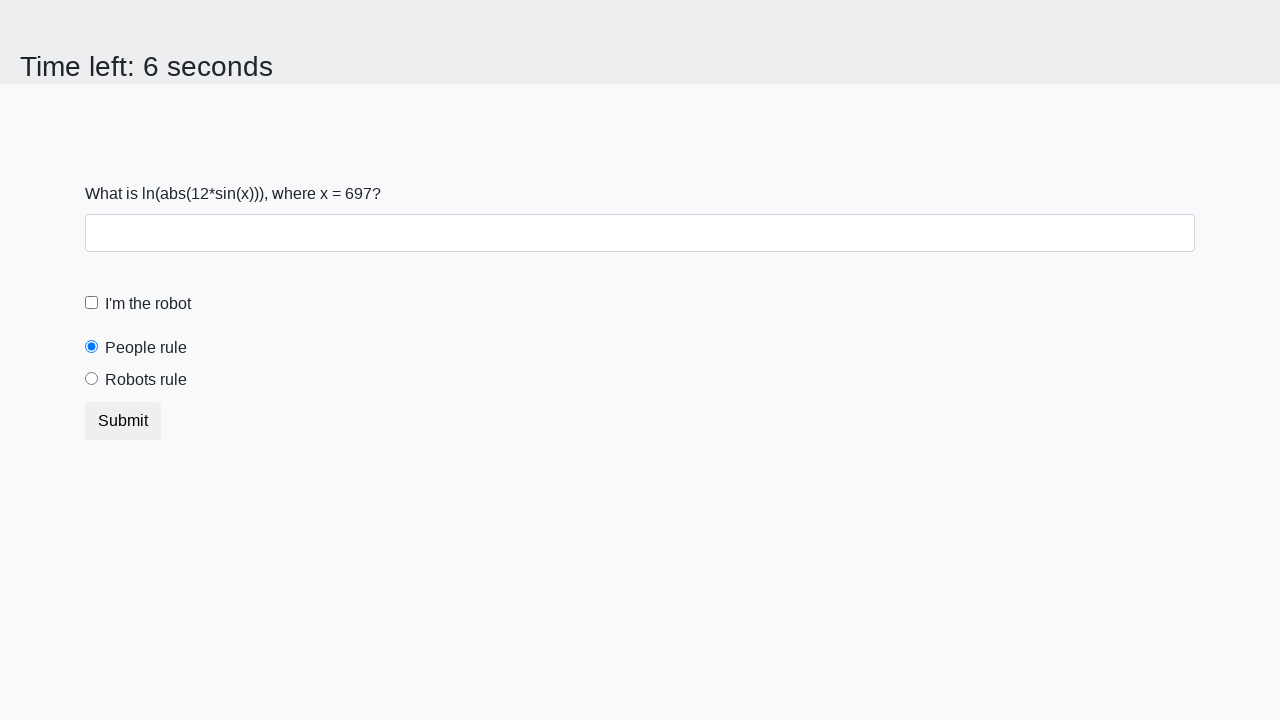

Extracted input value: 697
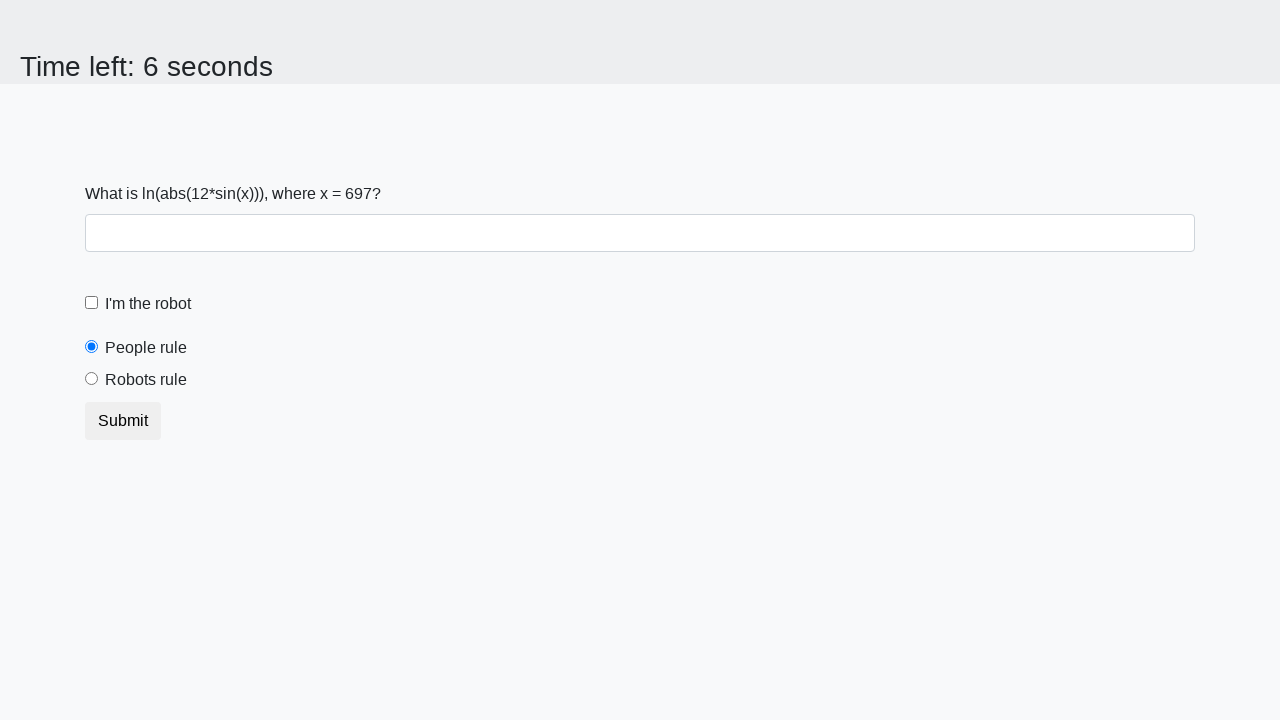

Calculated answer using formula: 1.6176734922074298
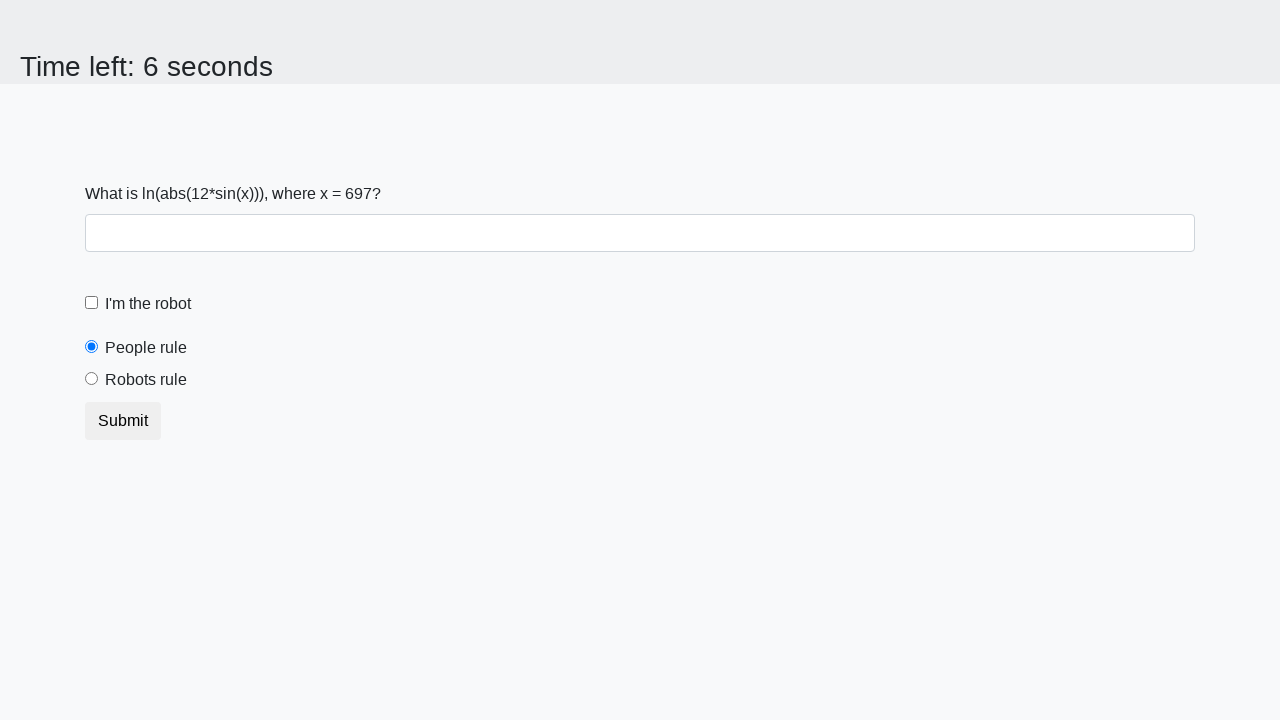

Filled answer field with calculated value on input
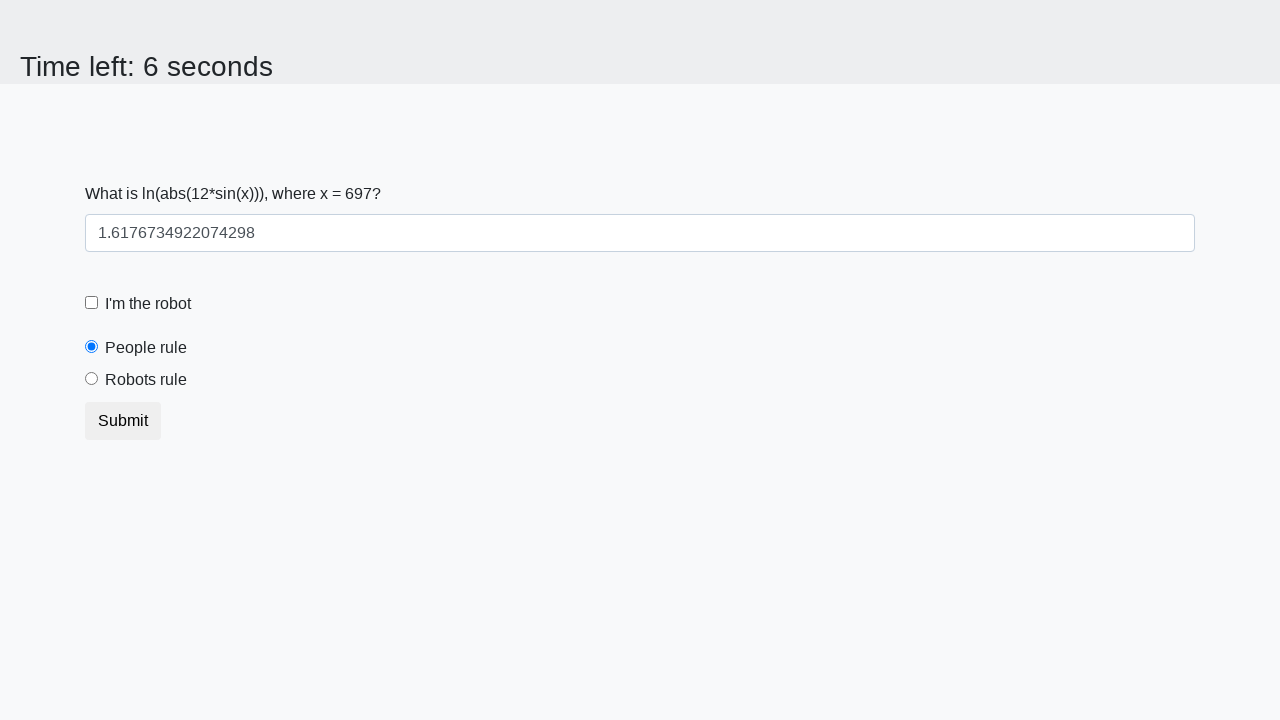

Clicked the robot checkbox at (148, 304) on label[for="robotCheckbox"]
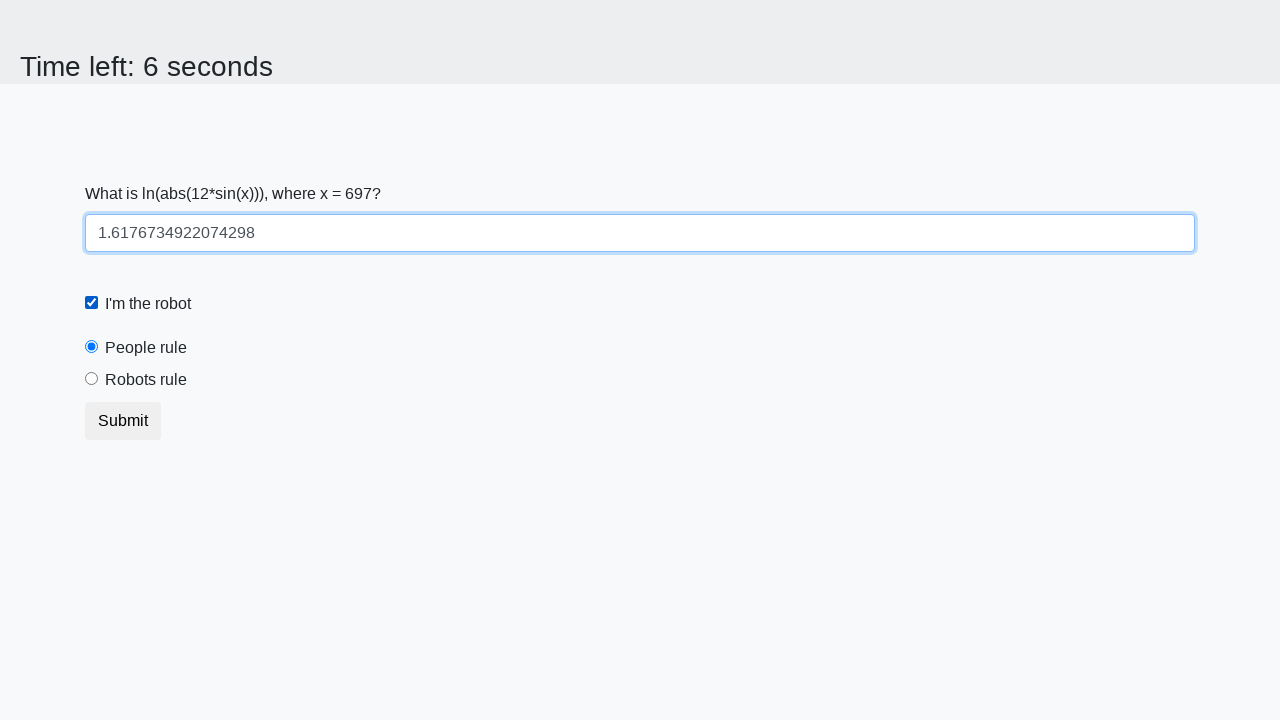

Clicked the robots rule radio button at (146, 380) on label[for="robotsRule"]
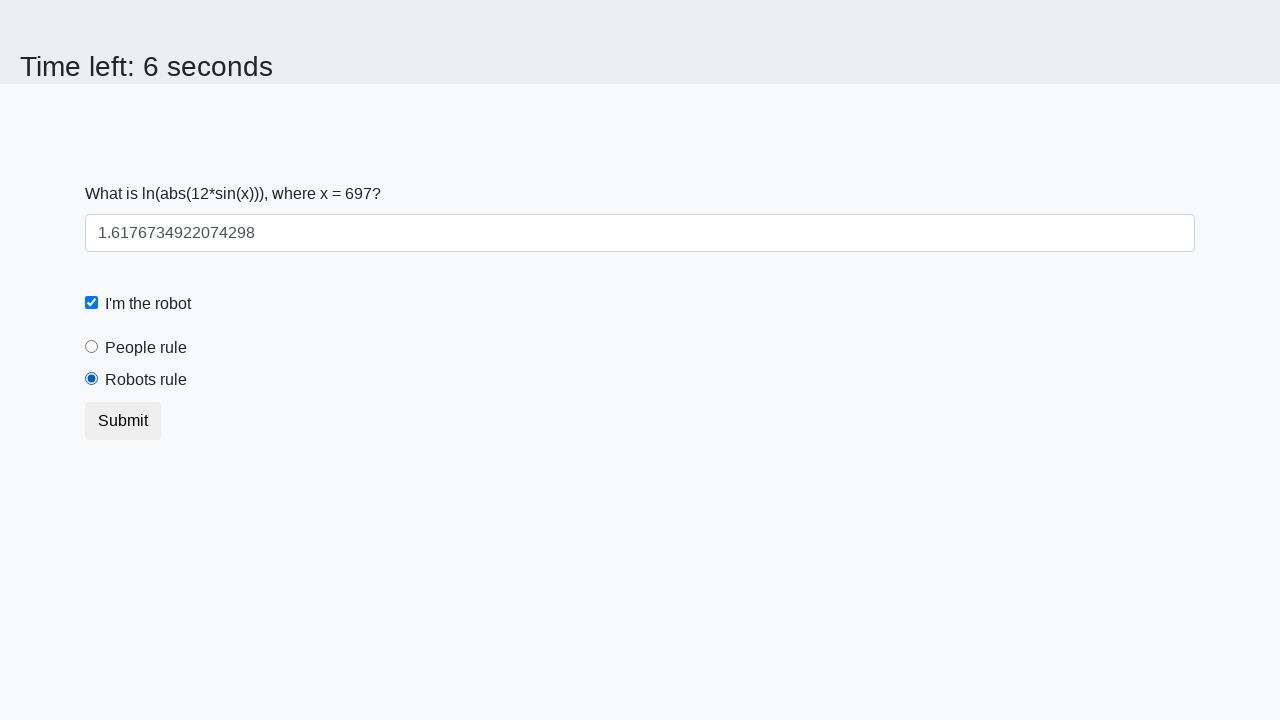

Clicked the submit button at (123, 421) on button.btn
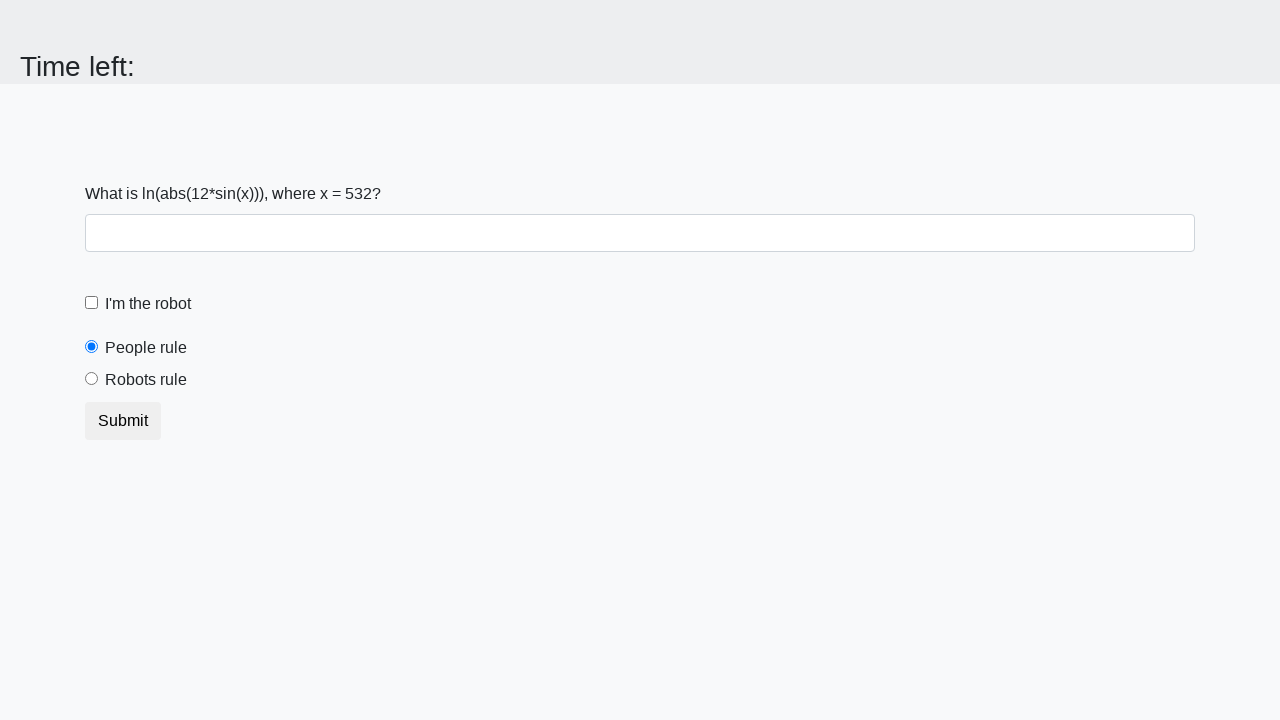

Waited for form submission to complete
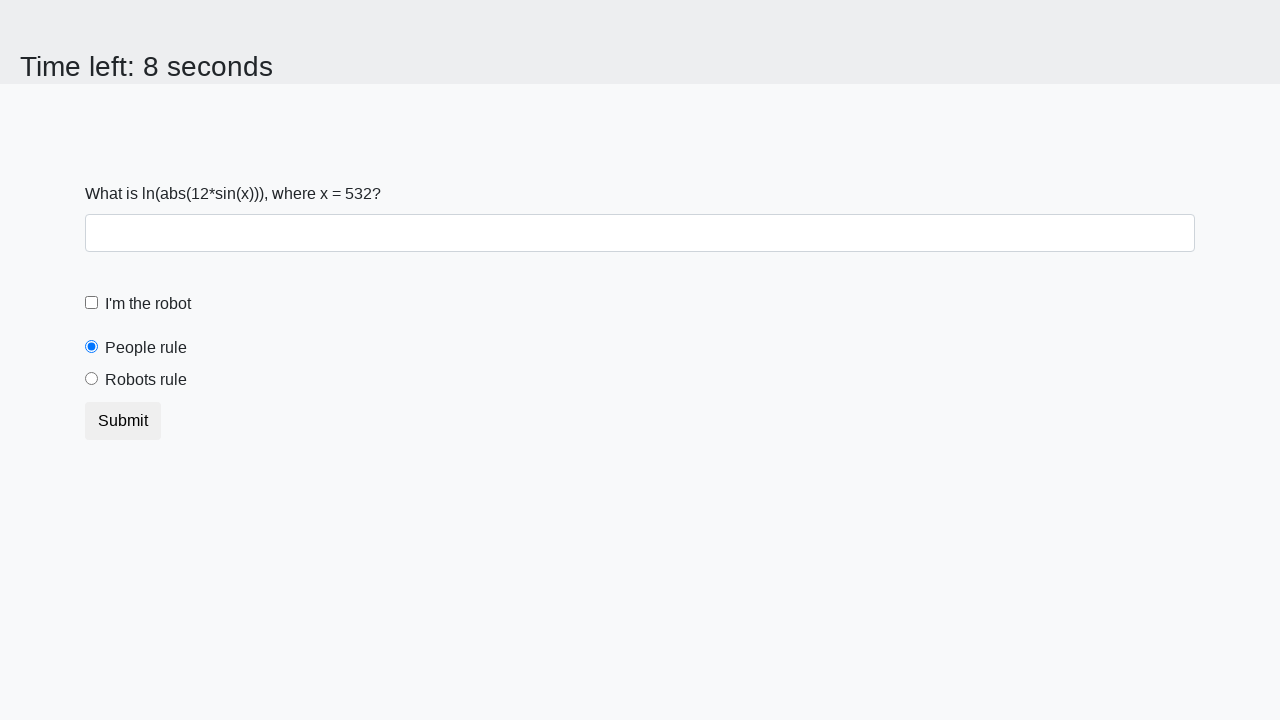

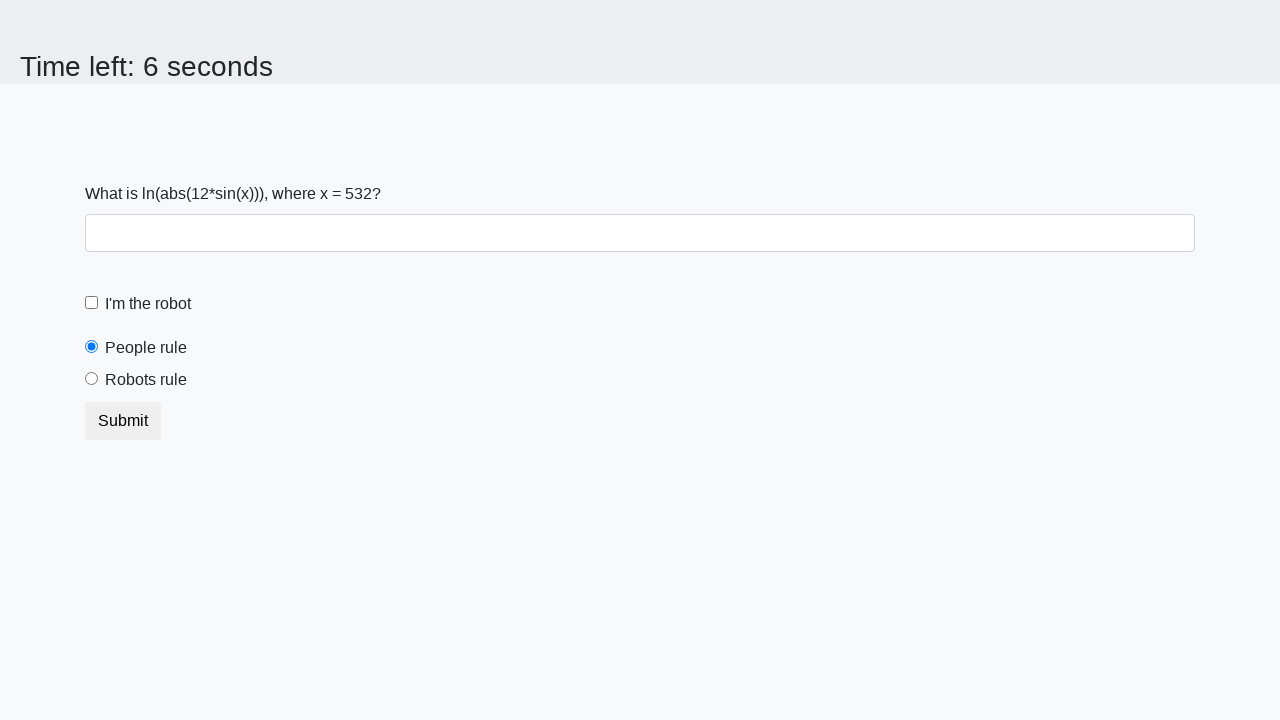